Scrolls down to the footer section to find the blog link

Starting URL: https://webdriver.io/docs/api

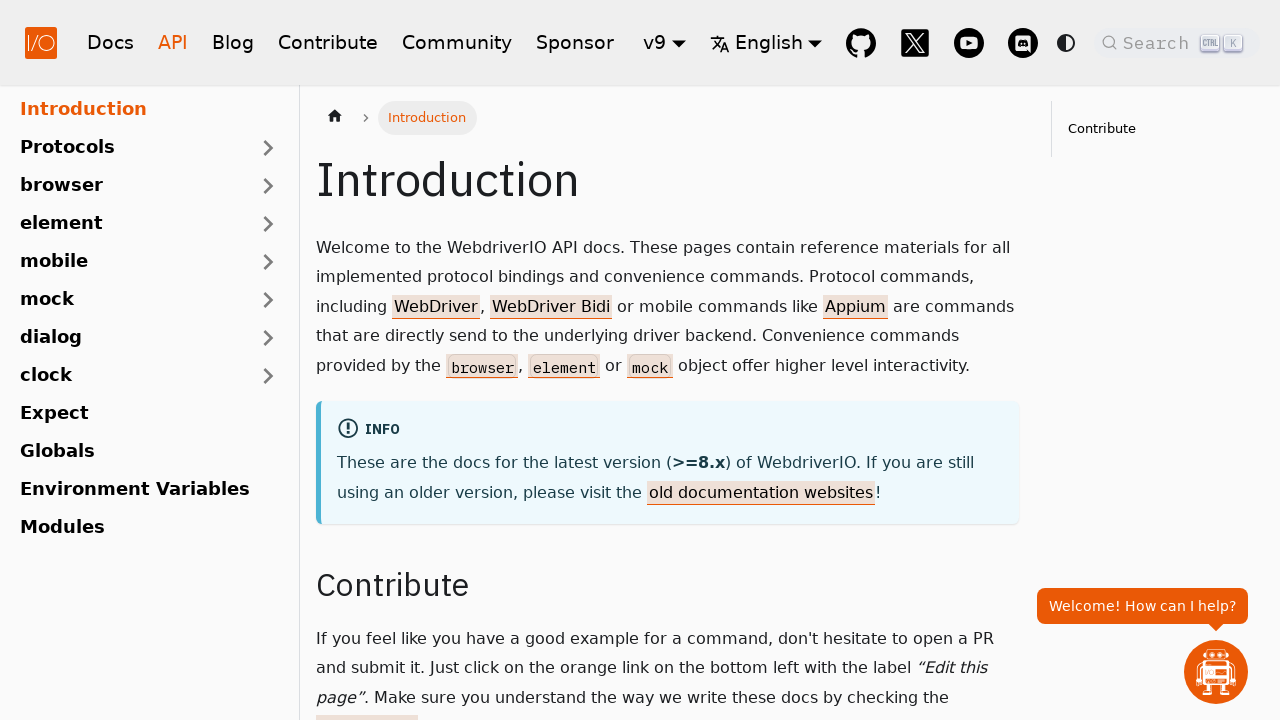

Located the blog link element in footer
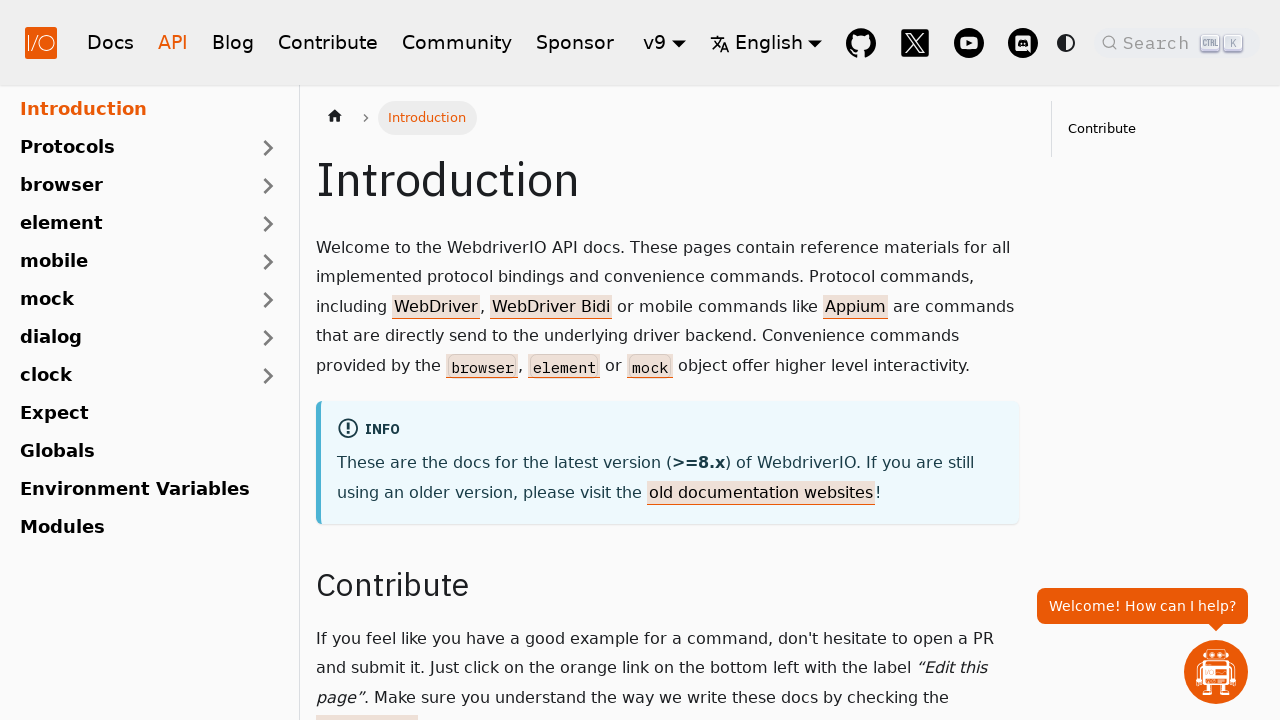

Scrolled down to footer section to bring blog link into view
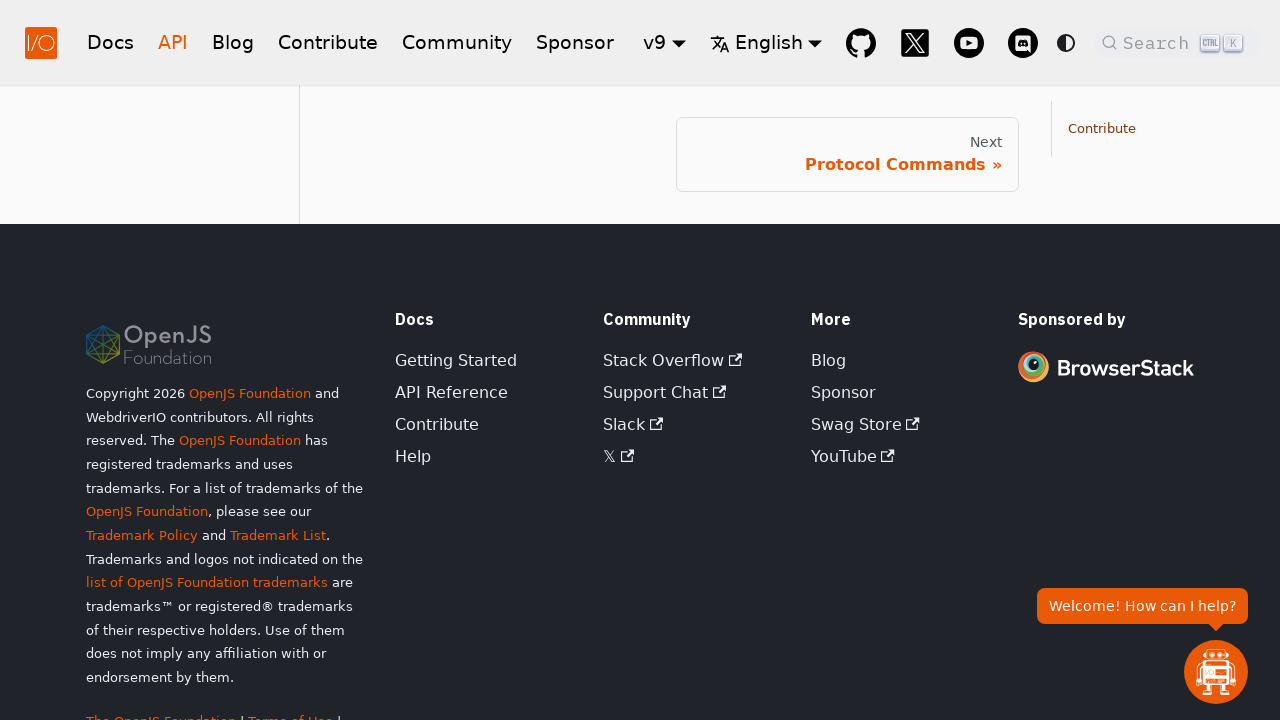

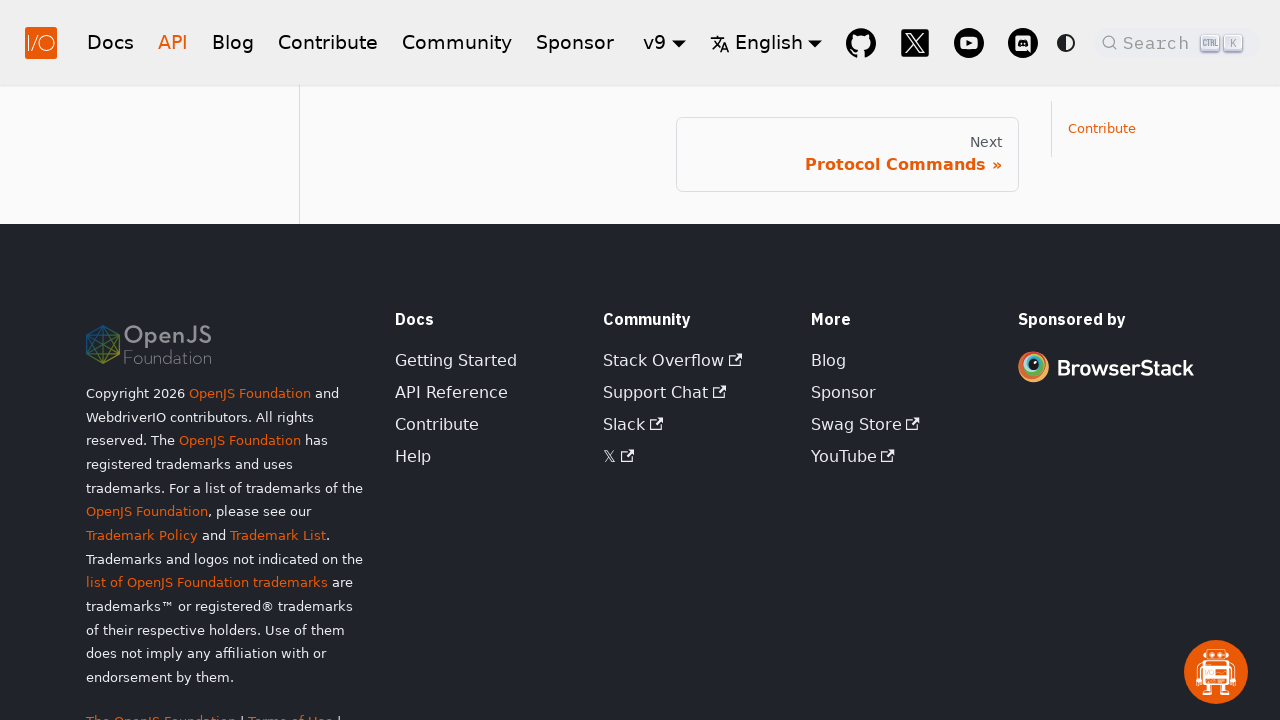